Tests basic browser window management by minimizing and maximizing the window, then retrieves the page title and current URL from the Selenium website.

Starting URL: https://www.selenium.dev/

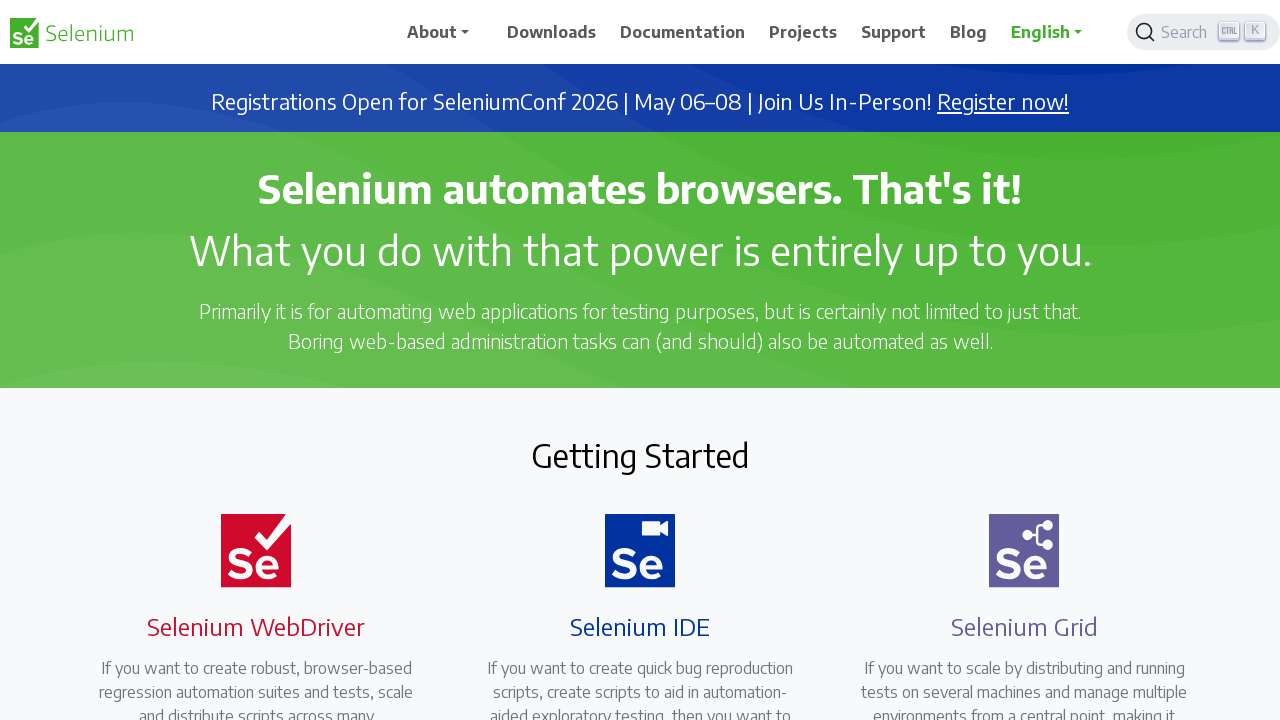

Minimized browser window to 100x100 viewport
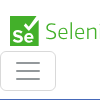

Maximized browser window to 1920x1080 viewport
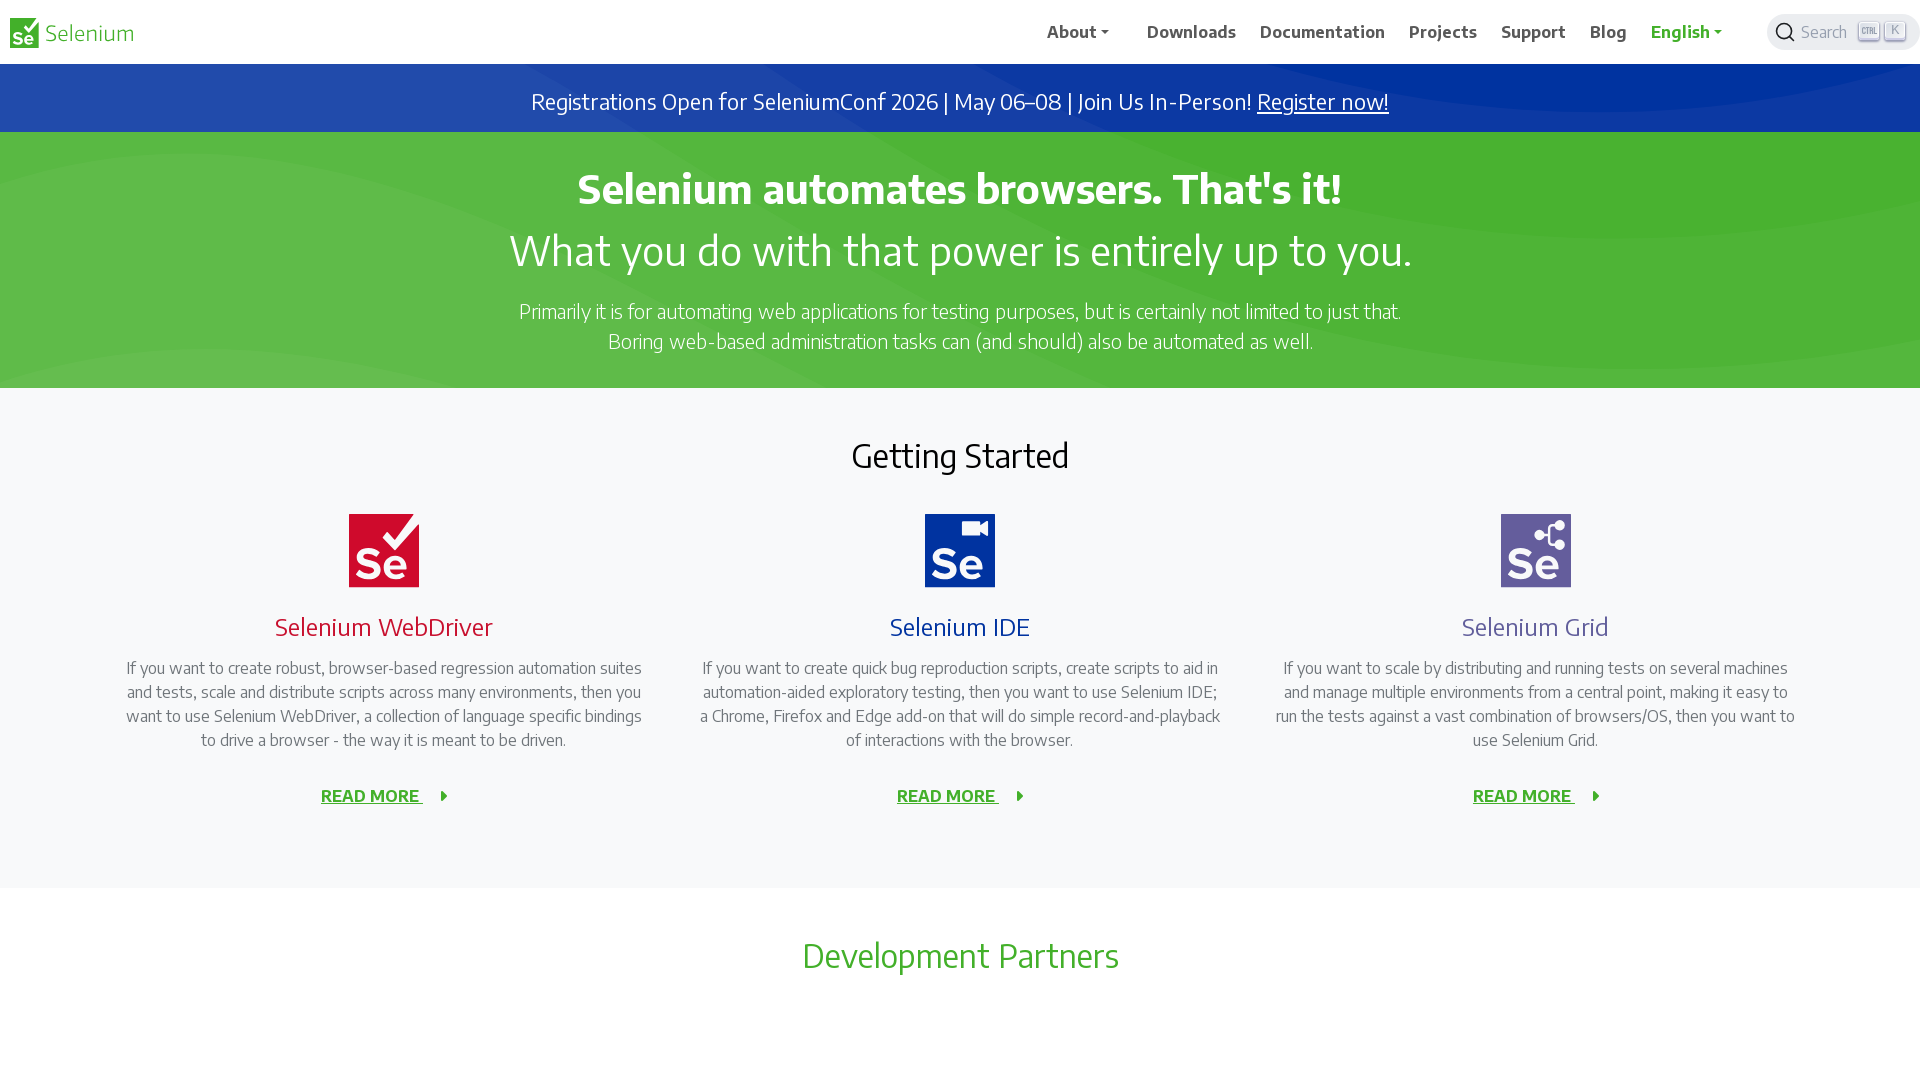

Retrieved page title: Selenium
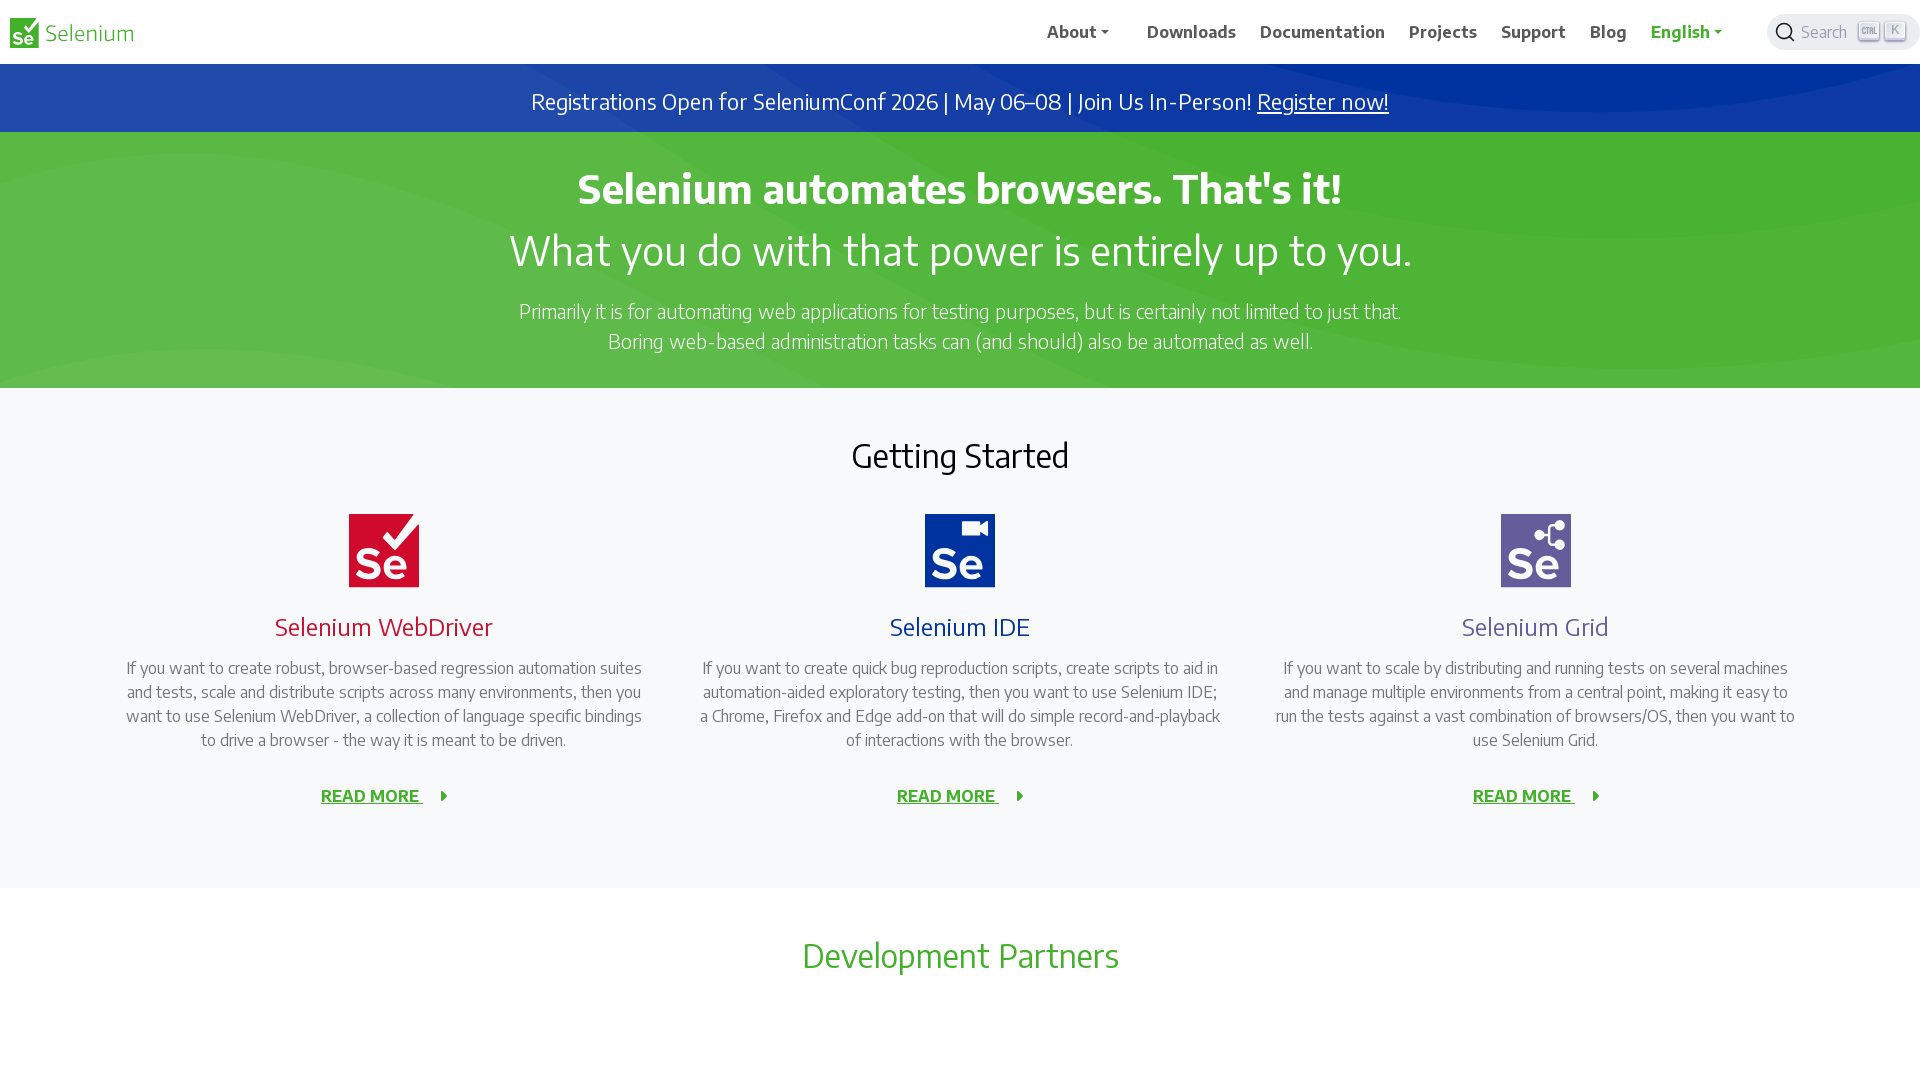

Retrieved current URL: https://www.selenium.dev/
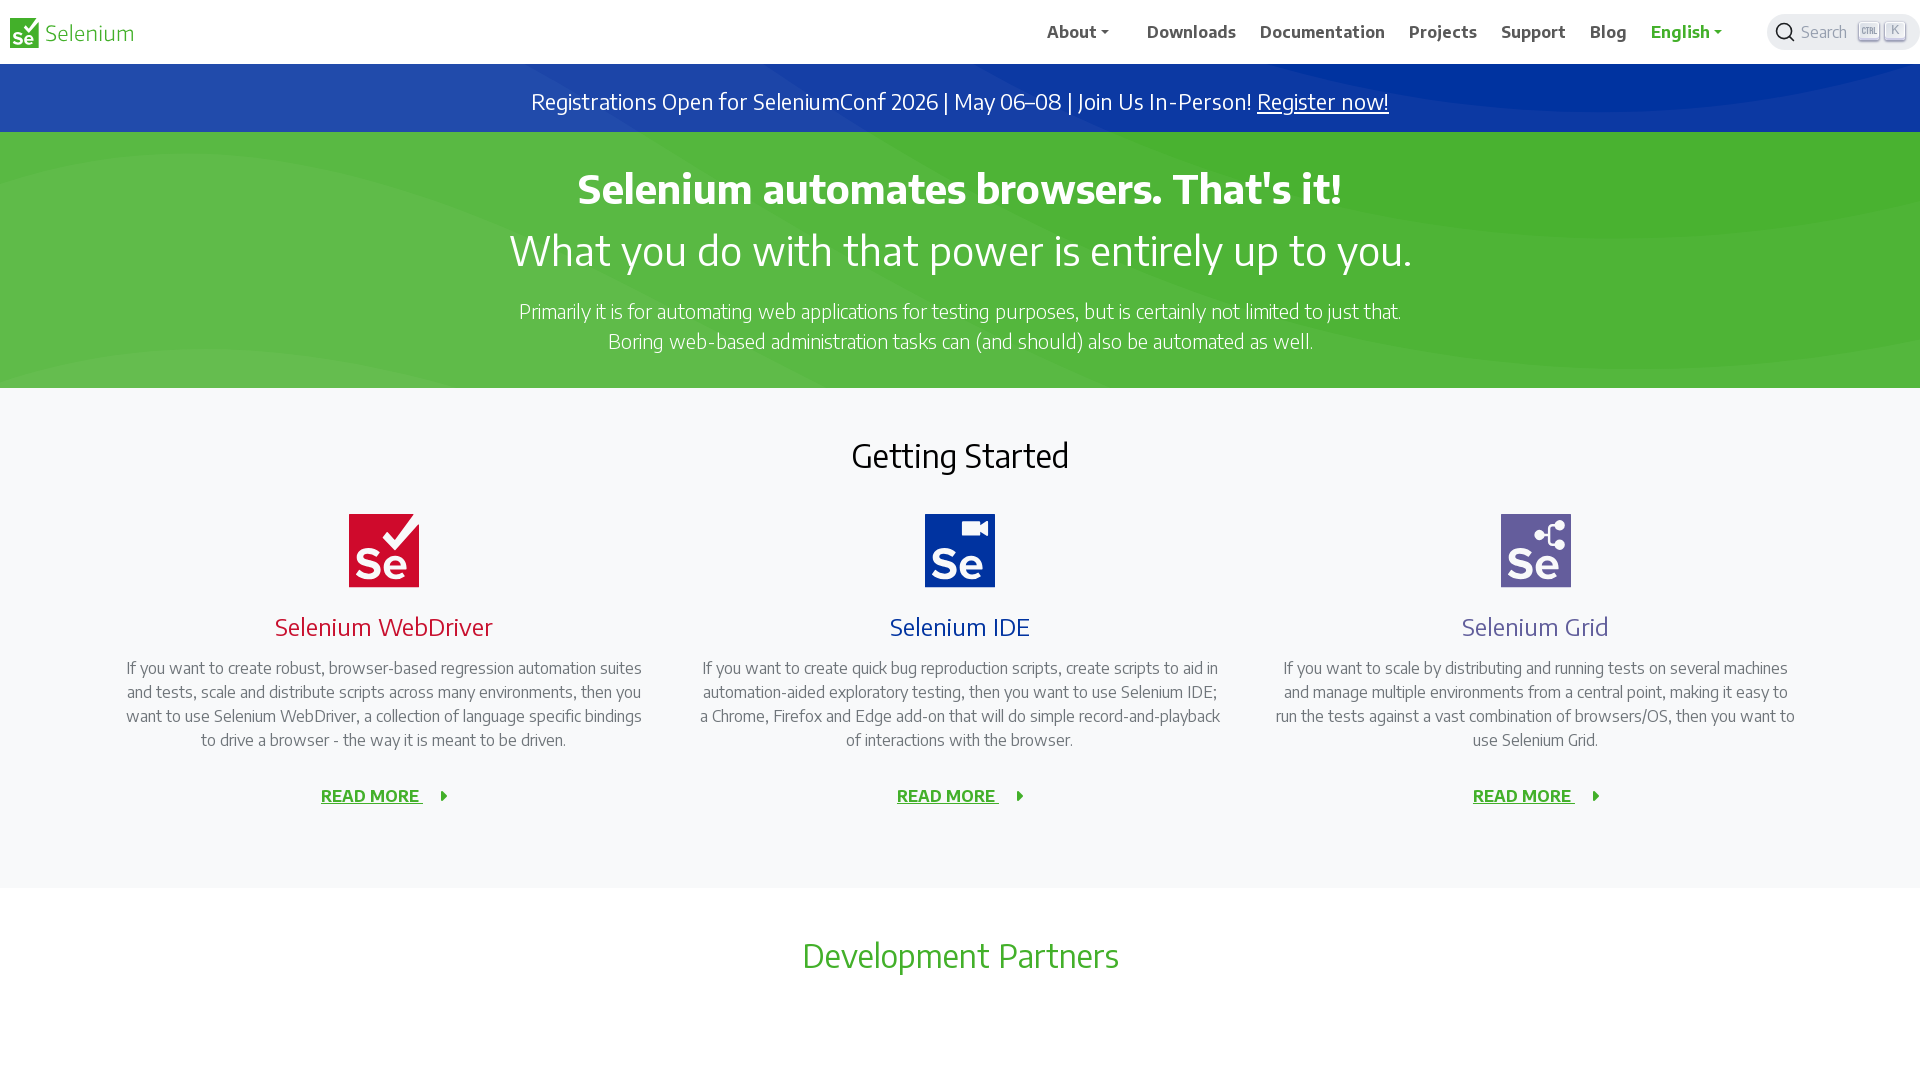

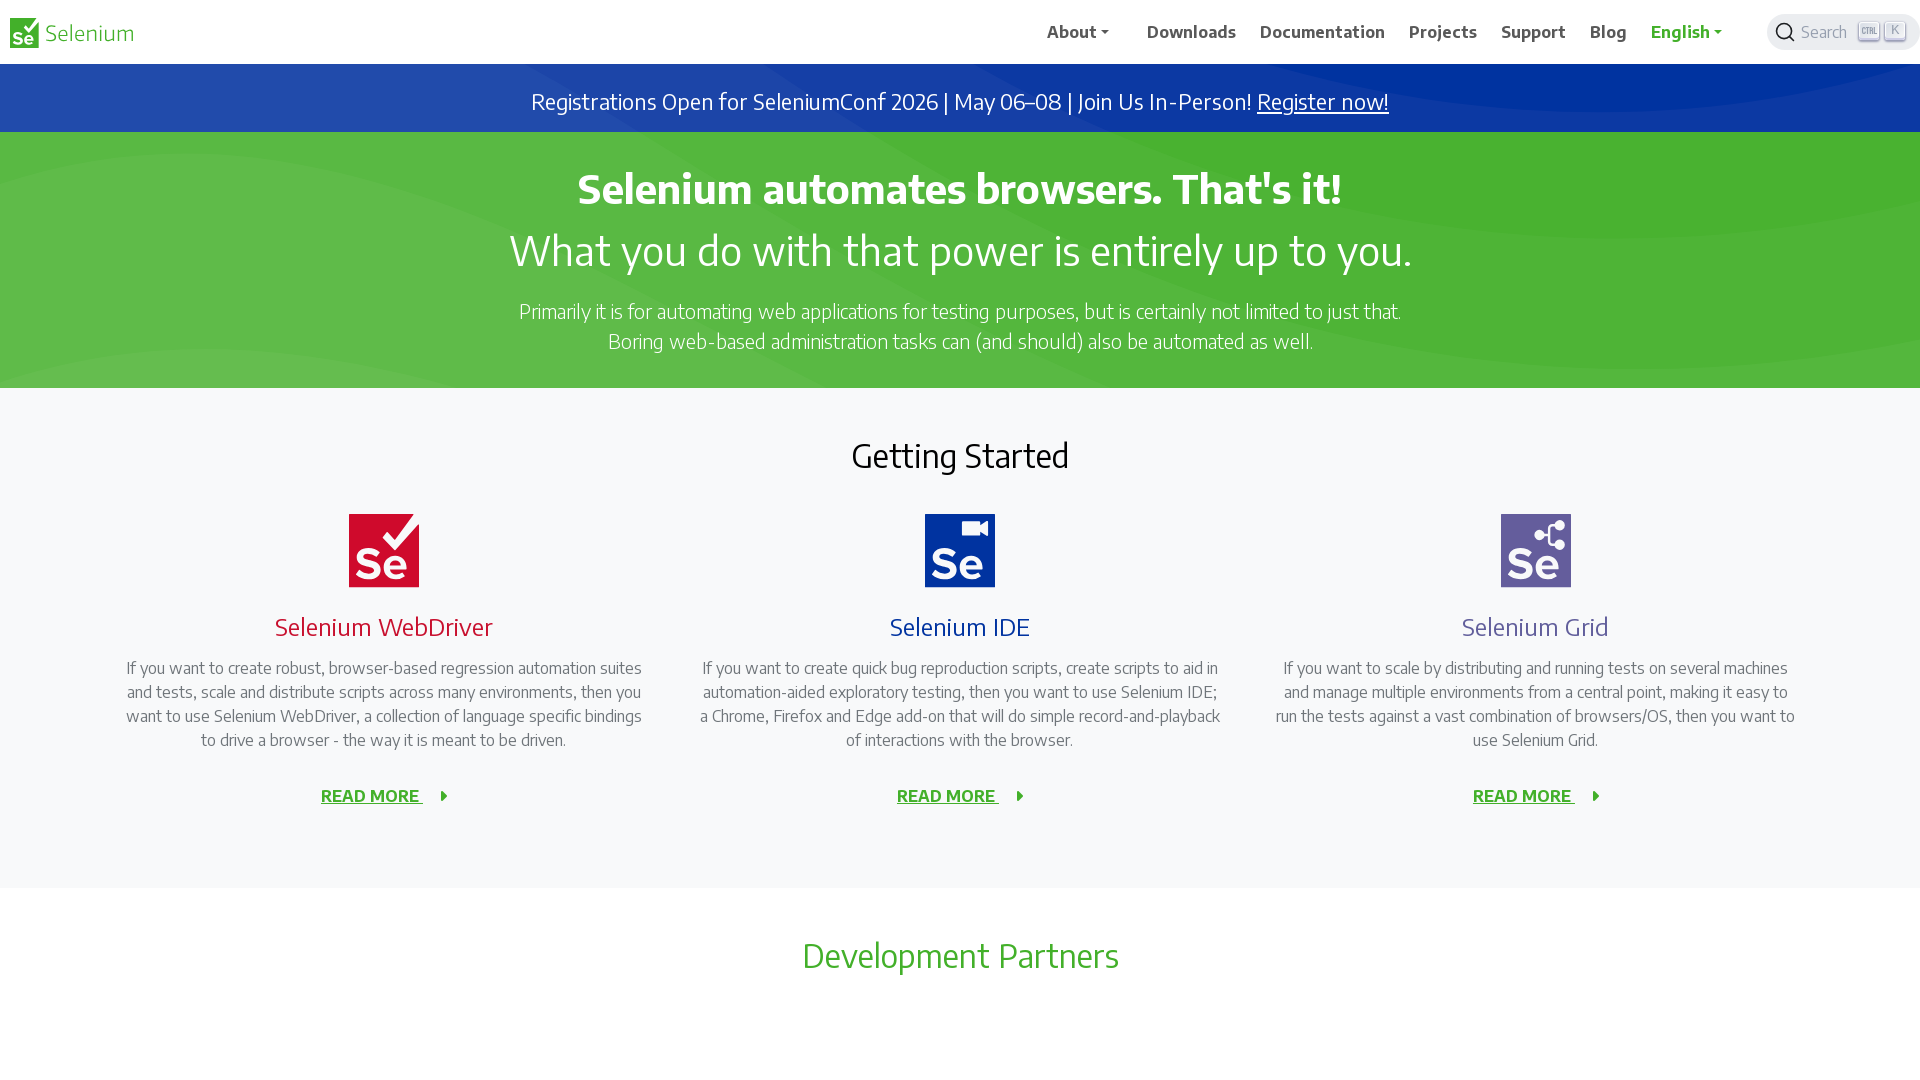